Tests drawing functionality on a signature canvas by performing a series of mouse movements and drag operations to create a signature-like pattern

Starting URL: https://signature-generator.com/draw-signature/

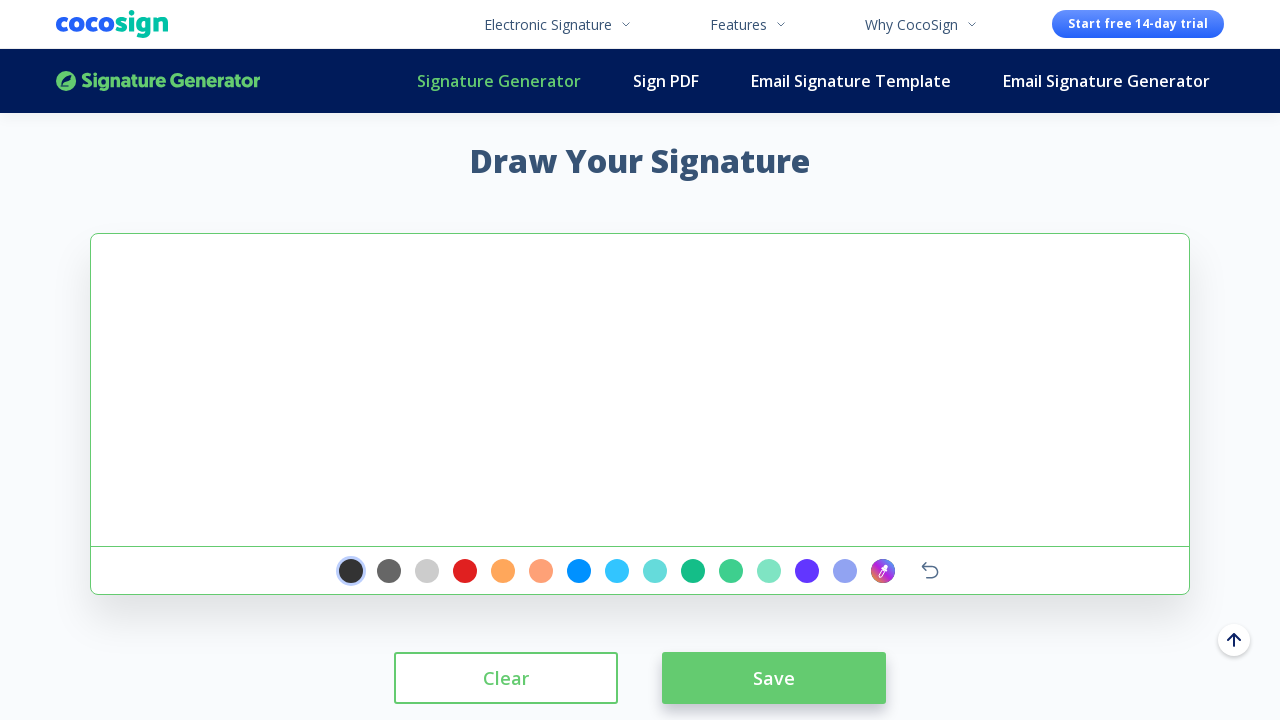

Waited for signature canvas to load
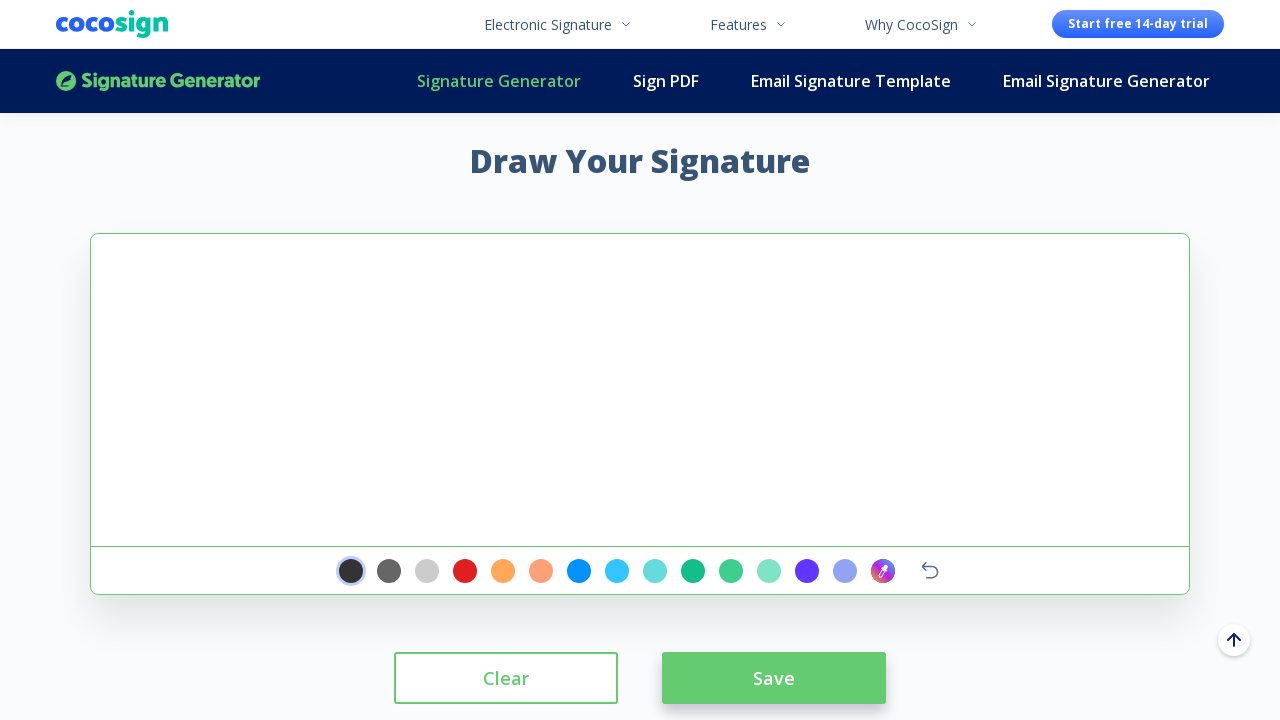

Located signature canvas element
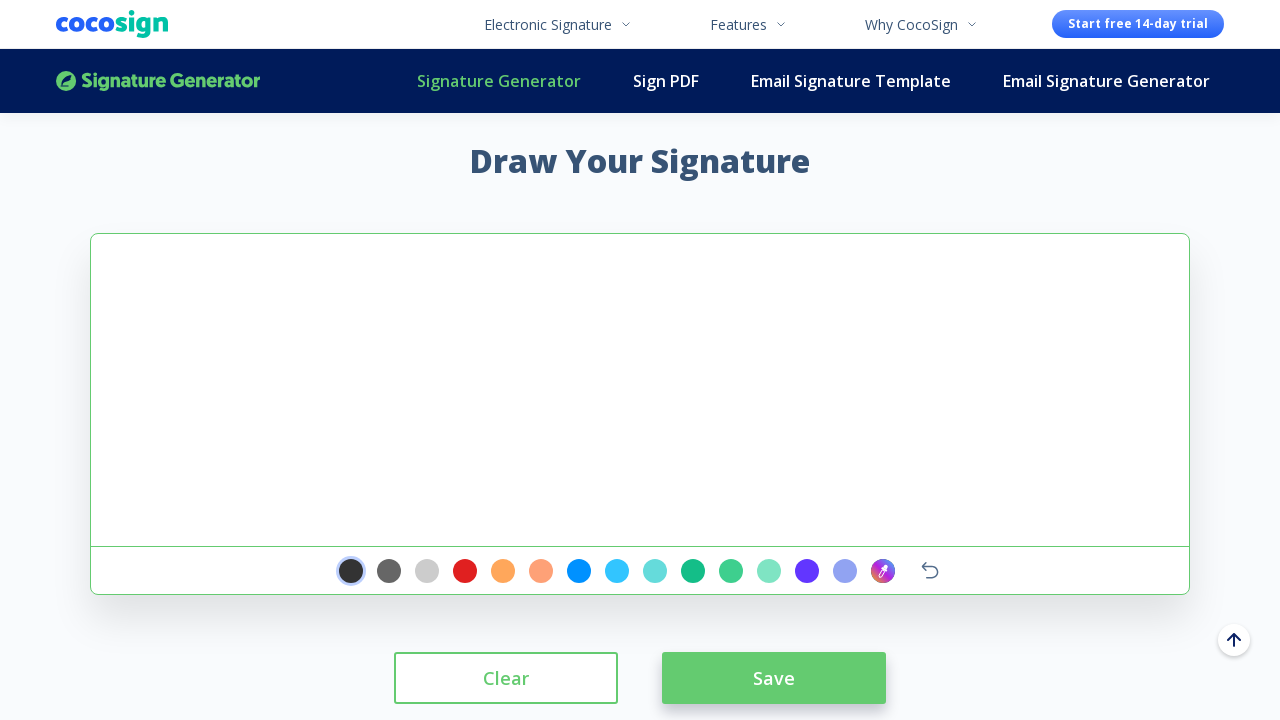

Retrieved canvas bounding box coordinates
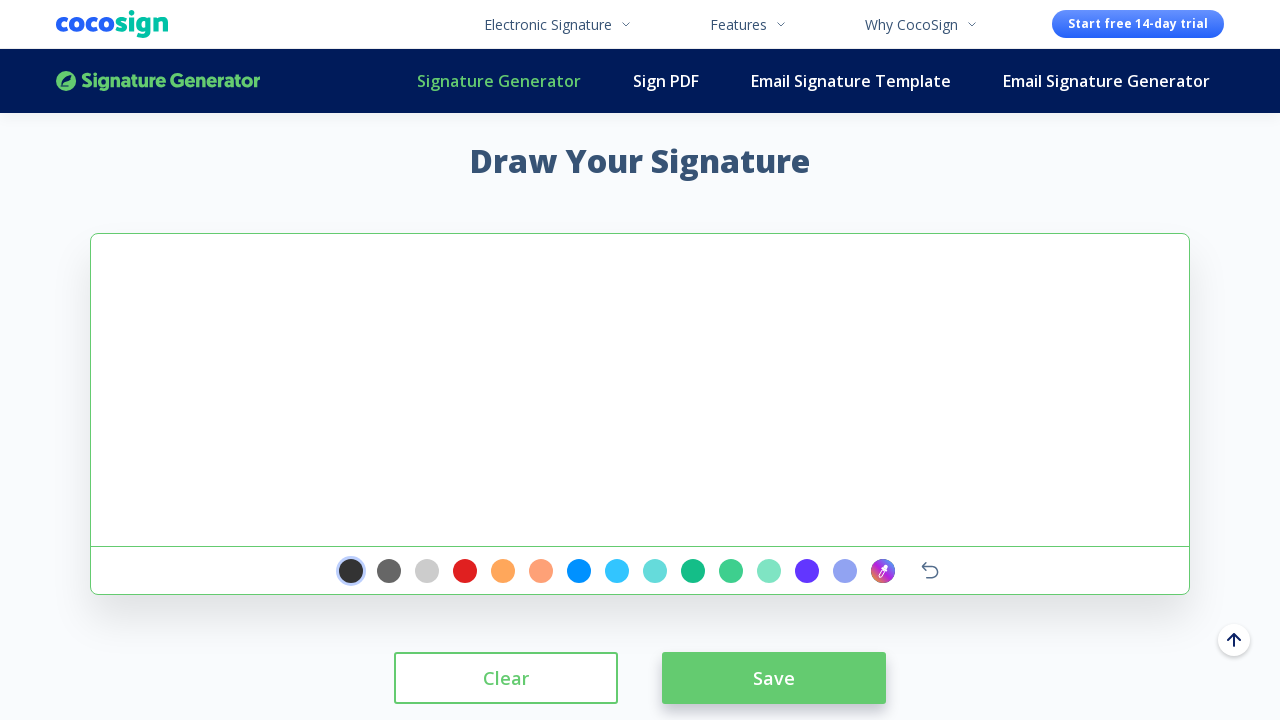

Clicked on canvas center to start drawing at (640, 390)
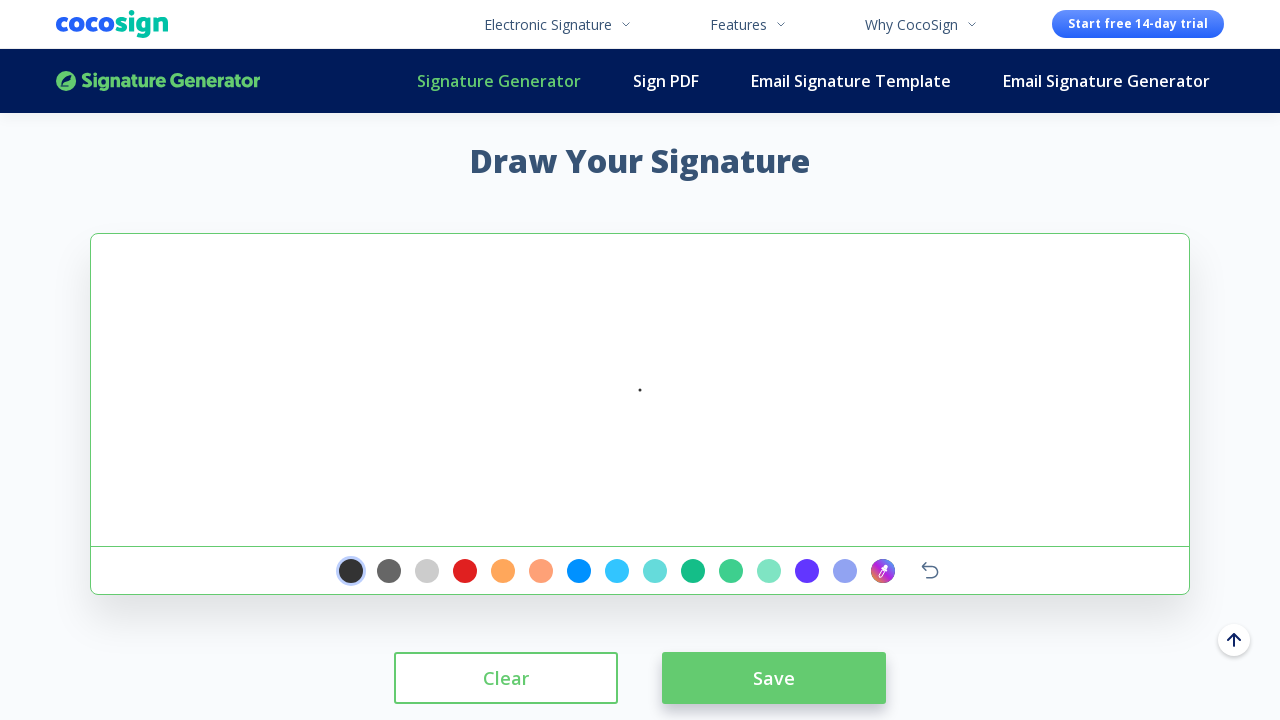

Moved mouse to starting position on canvas at (670, 400)
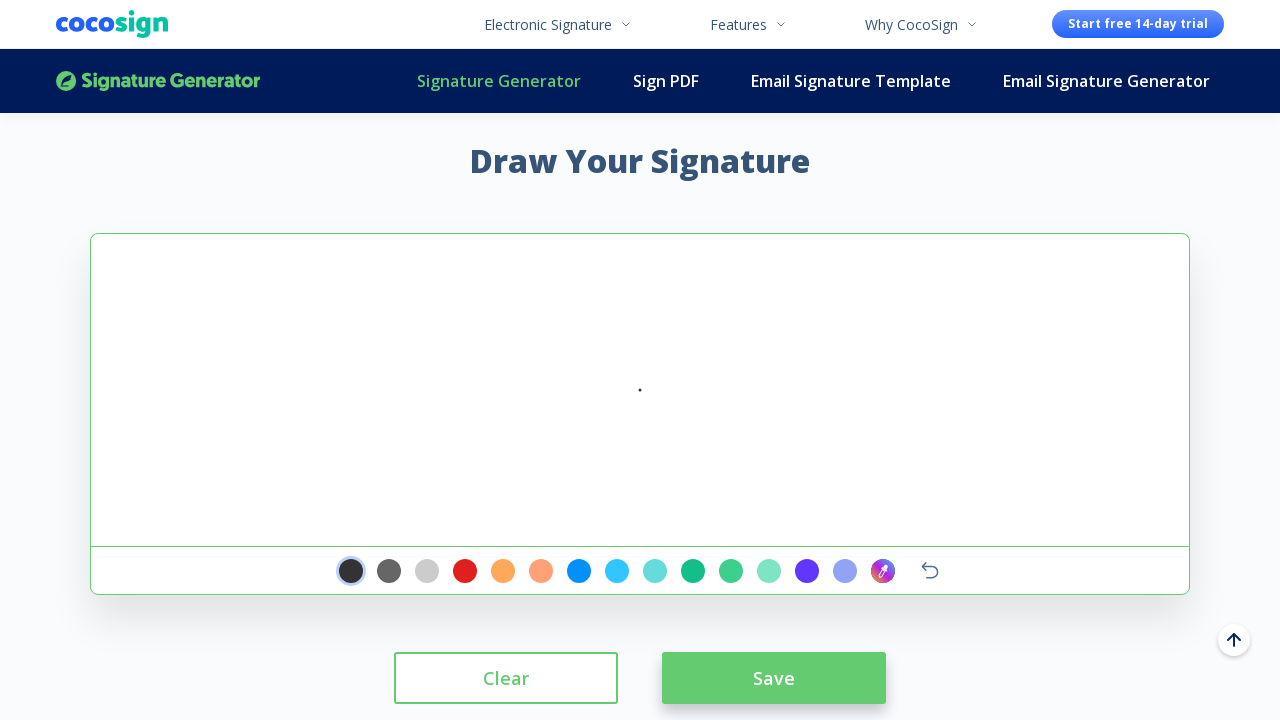

Pressed mouse button down to begin drawing stroke at (670, 400)
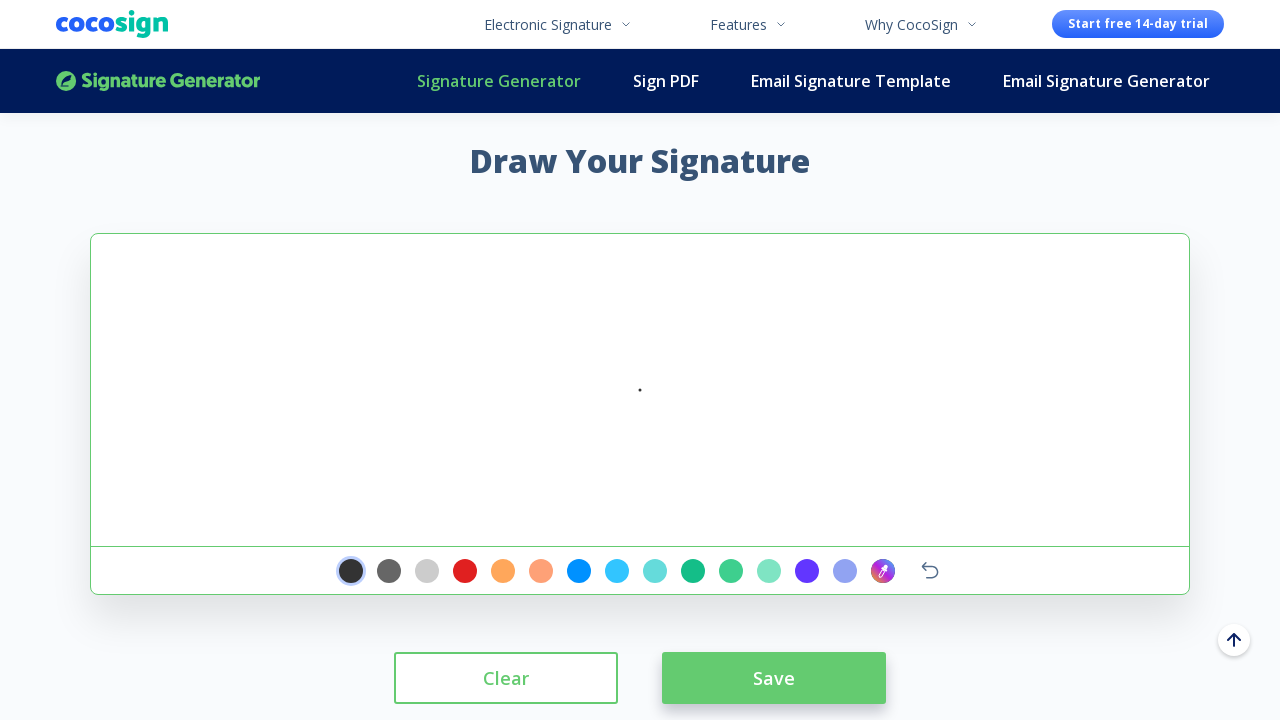

Moved mouse to draw first segment of signature at (470, 350)
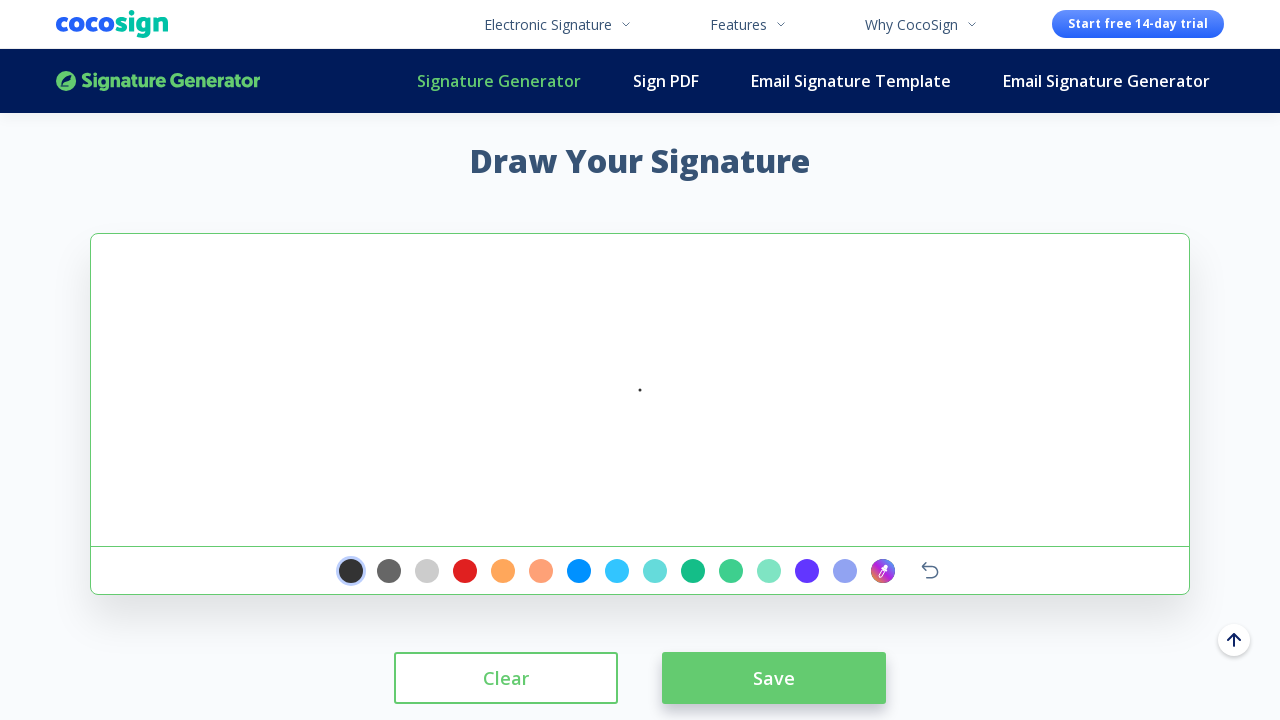

Moved mouse to draw second segment of signature at (520, 300)
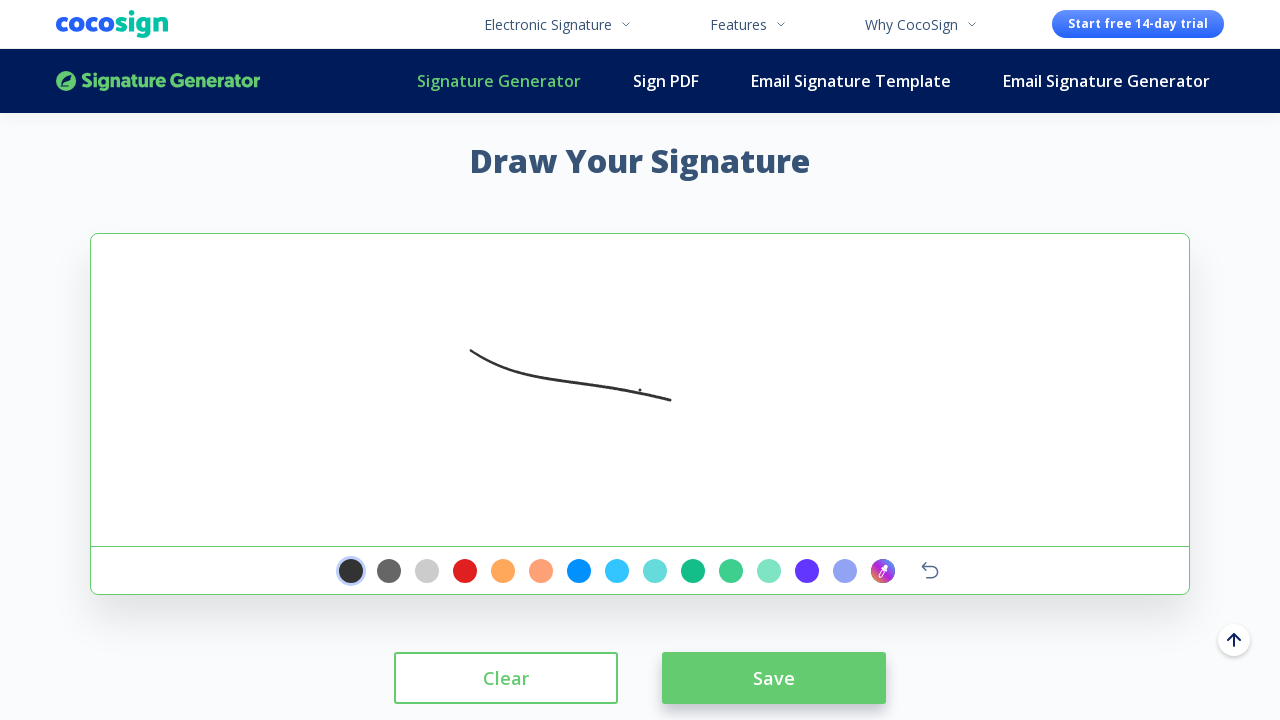

Moved mouse to draw third segment of signature at (570, 250)
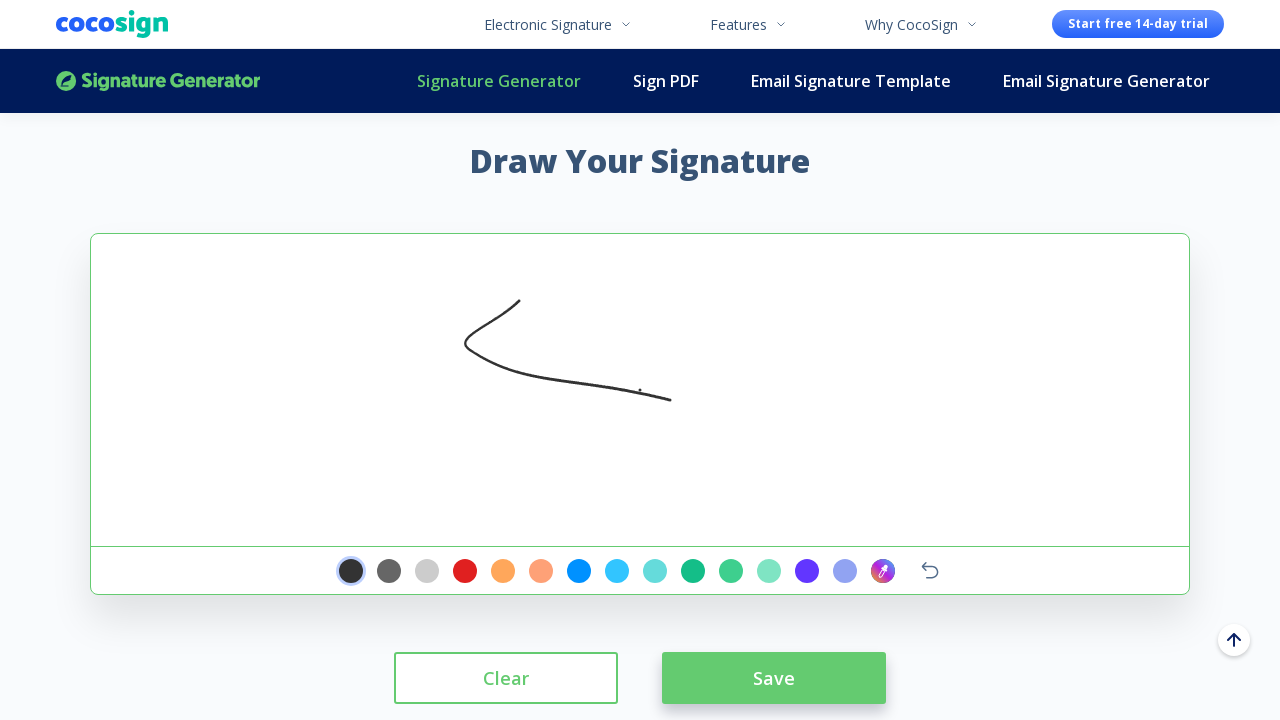

Moved mouse to draw final segment of signature at (573, 253)
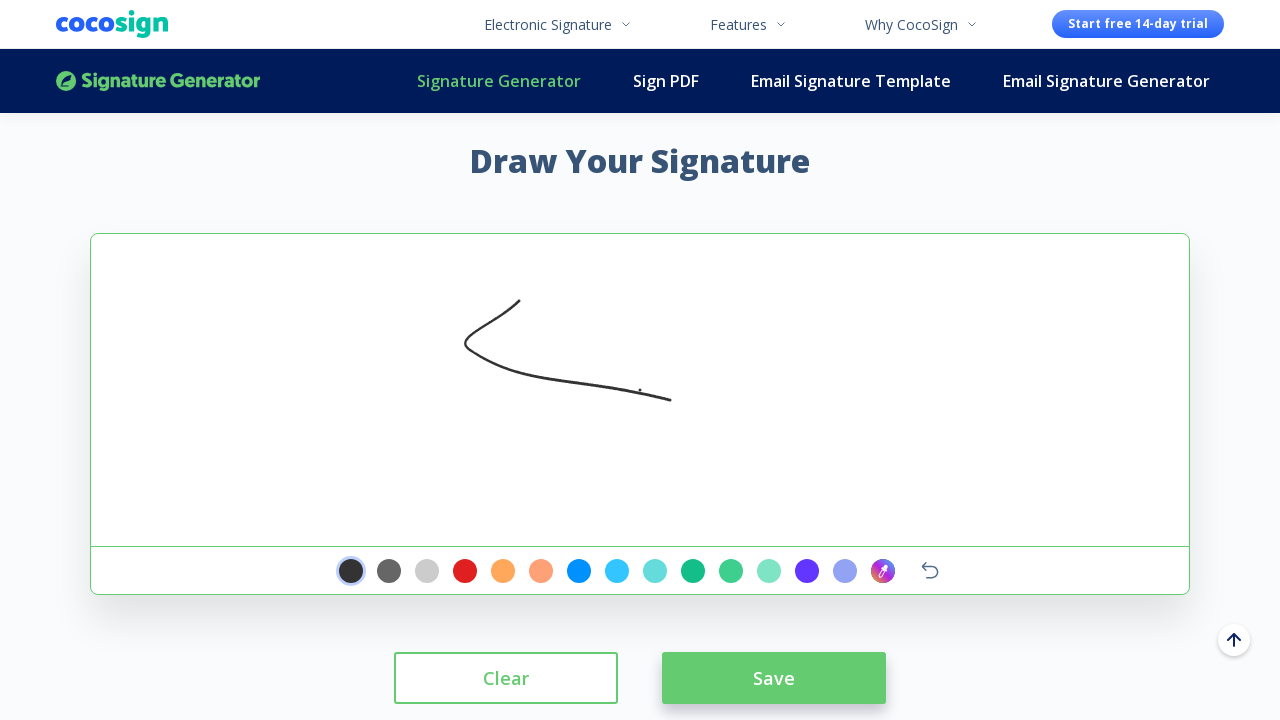

Released mouse button to complete signature drawing at (573, 253)
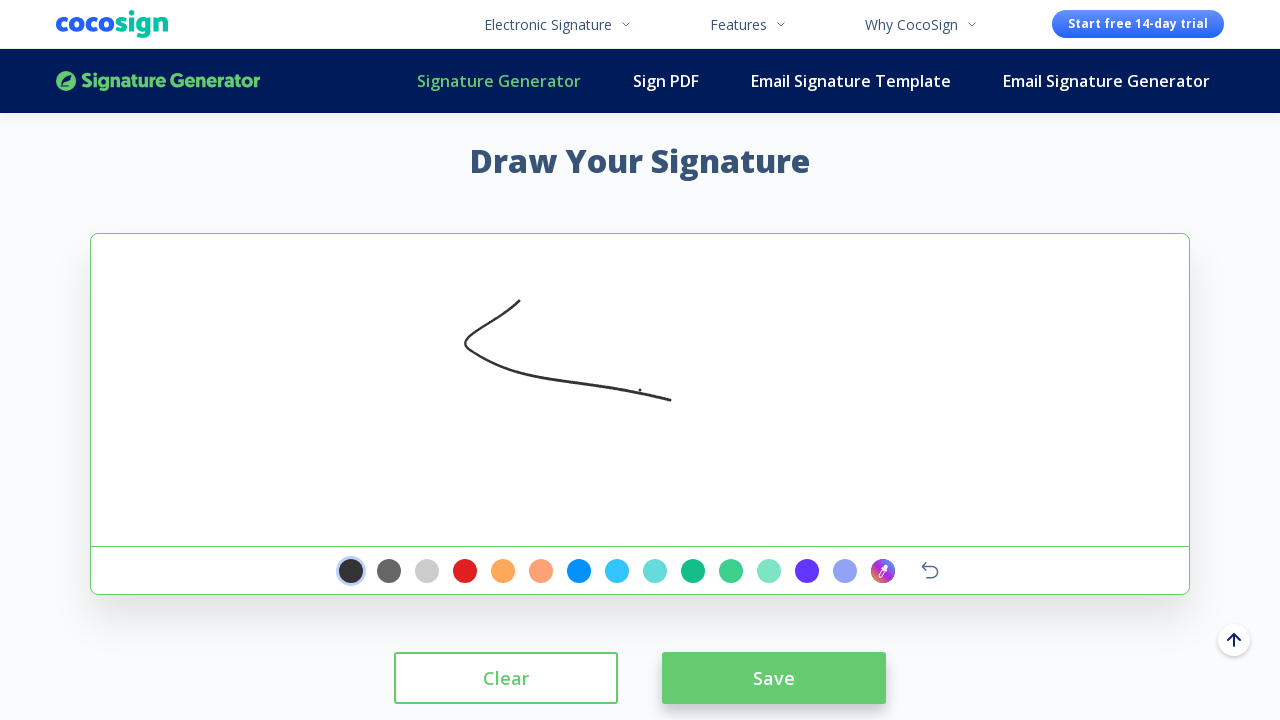

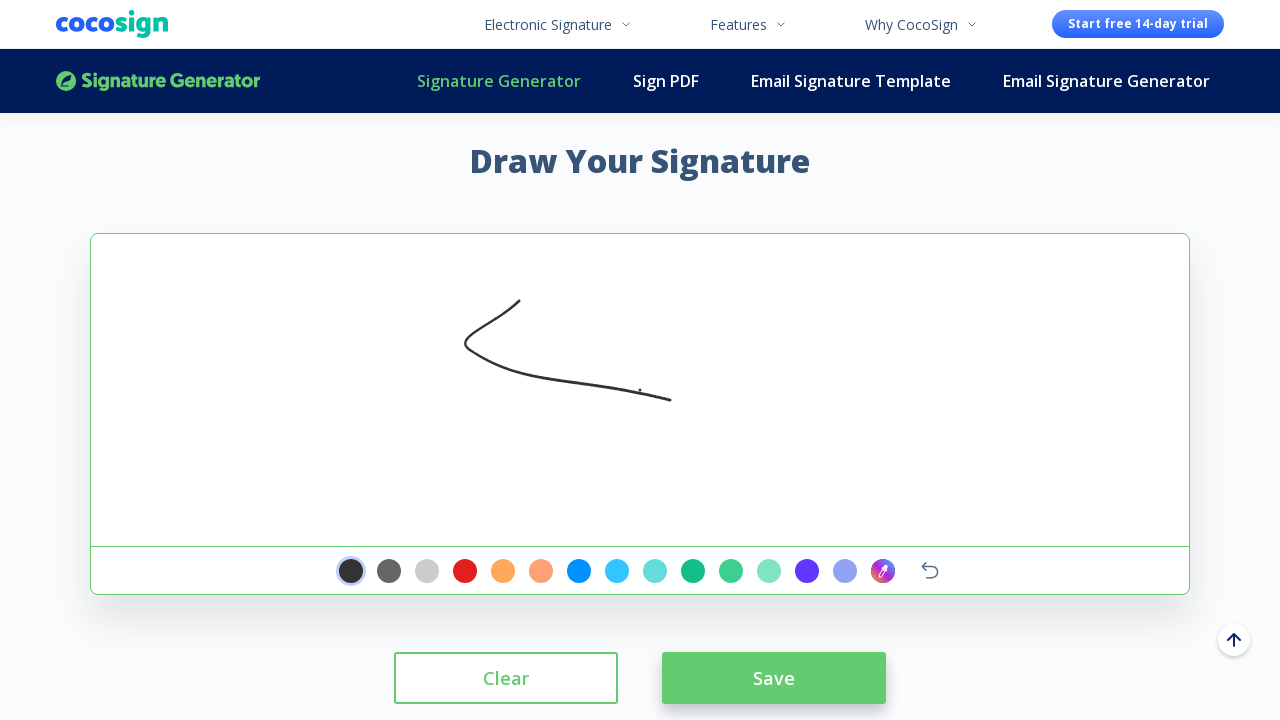